Tests nested iframe handling by navigating through frames menu, filling a signup form within nested iframes, and verifying the alert message

Starting URL: https://demoapps.qspiders.com/ui?scenario=1

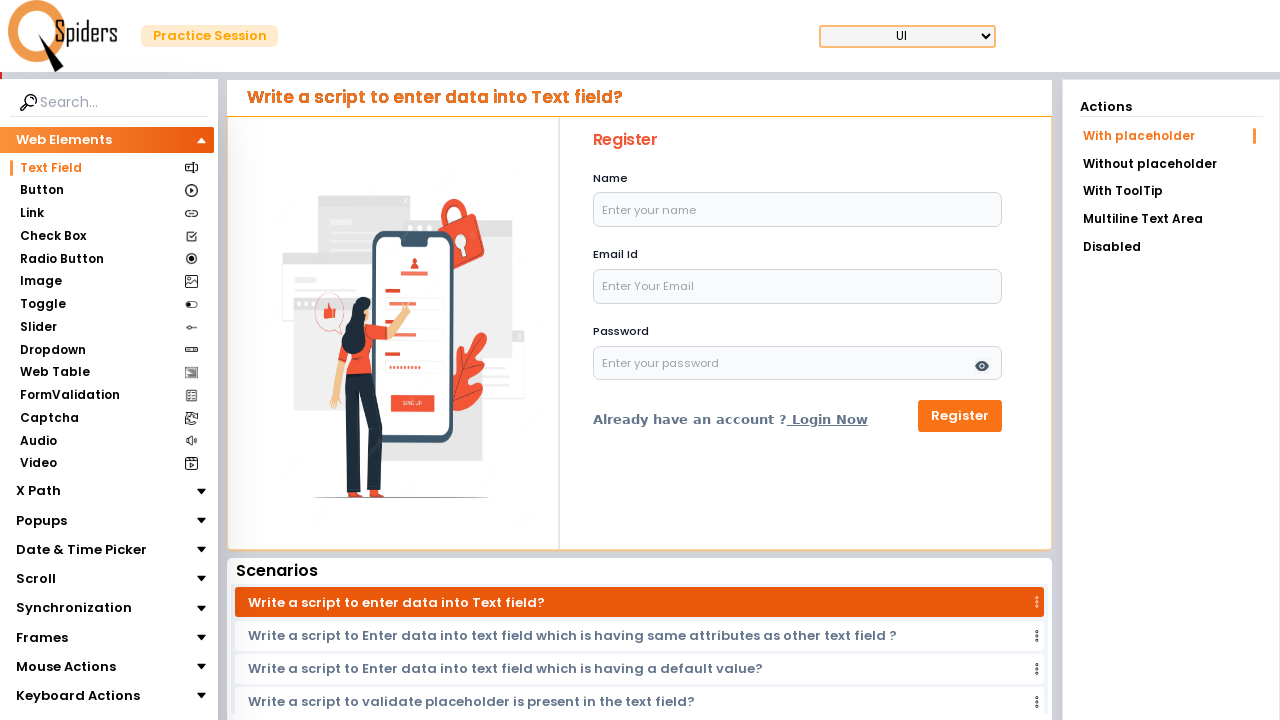

Clicked on Frames section at (42, 637) on xpath=//section[text()='Frames']
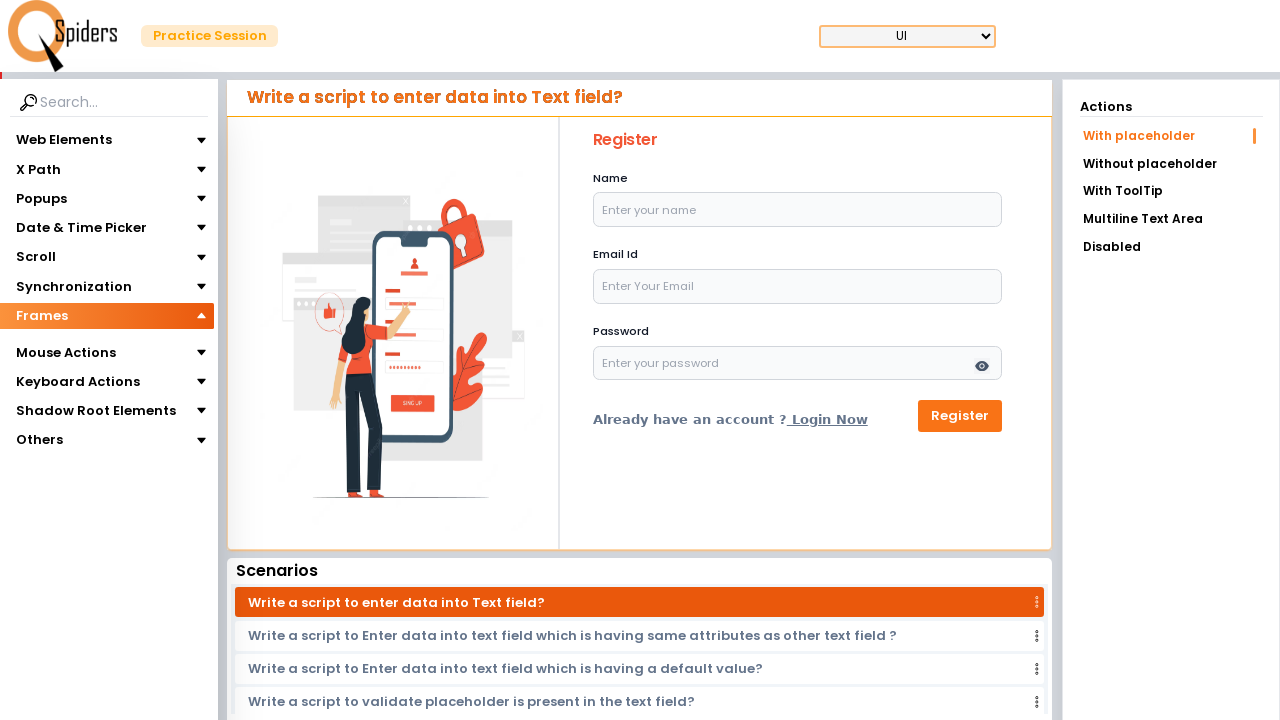

Waited for page to load
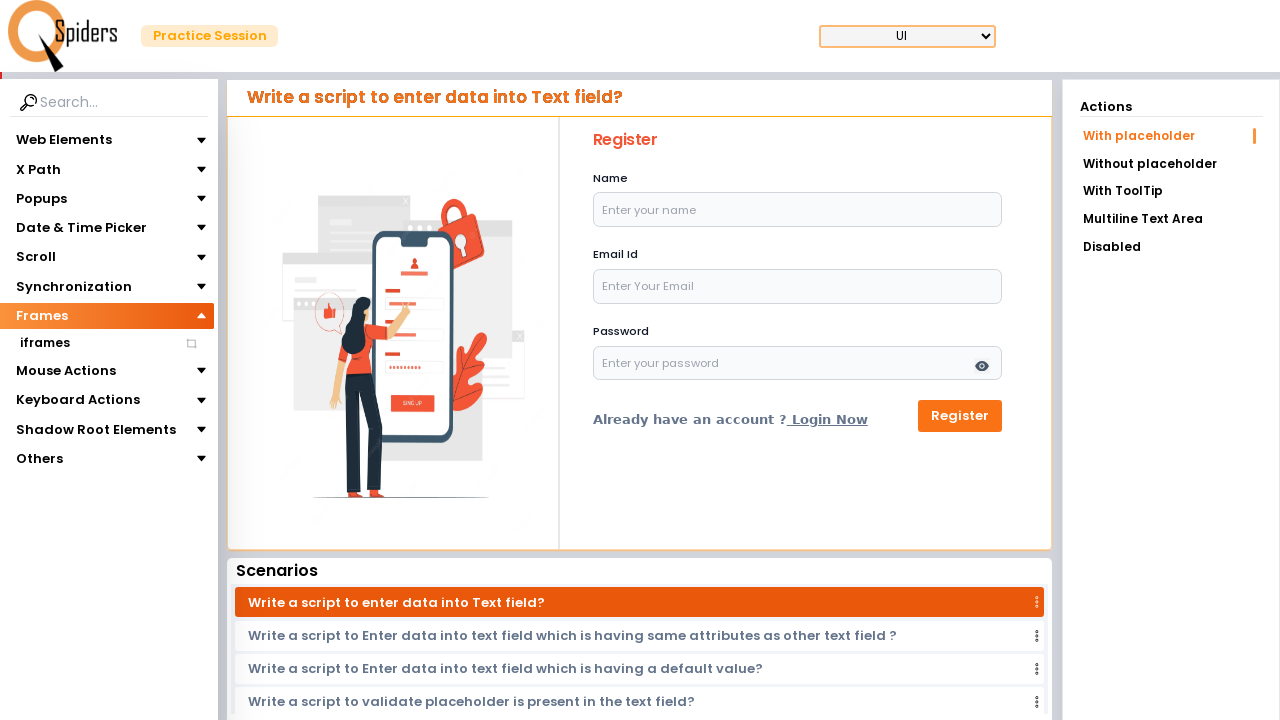

Clicked on iframes option at (44, 343) on xpath=//section[text()='iframes']
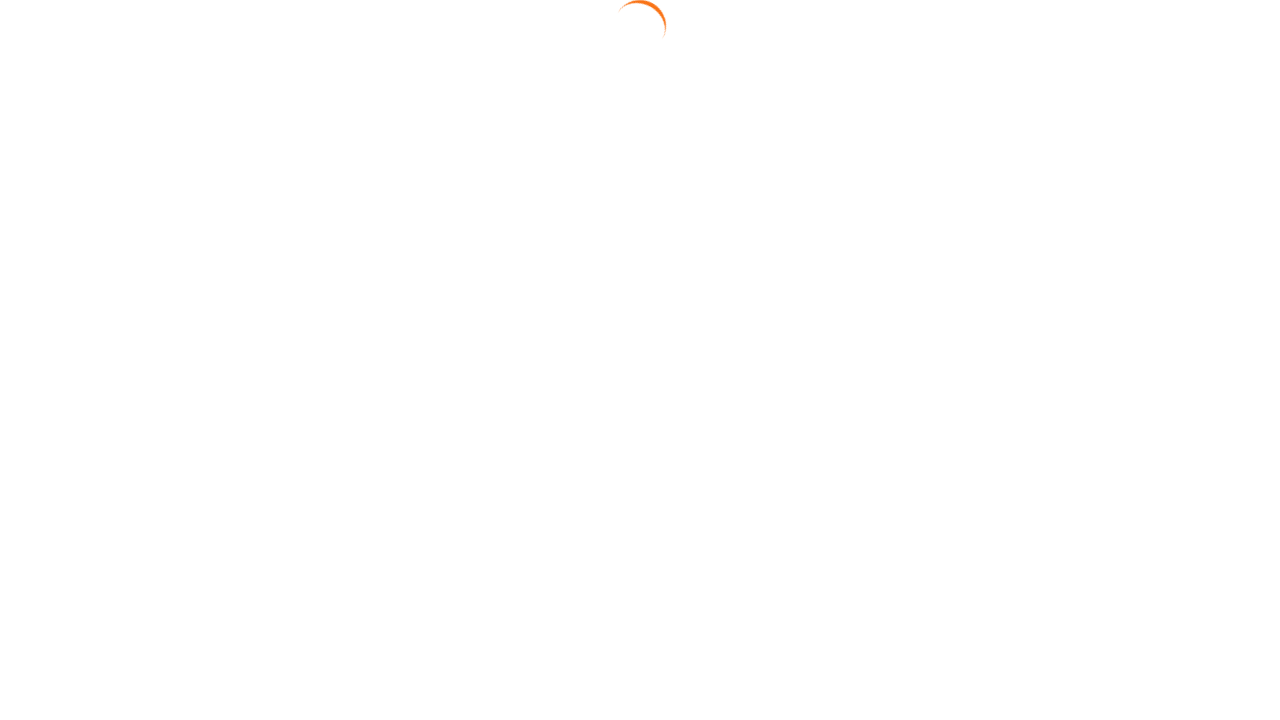

Waited for iframes menu to load
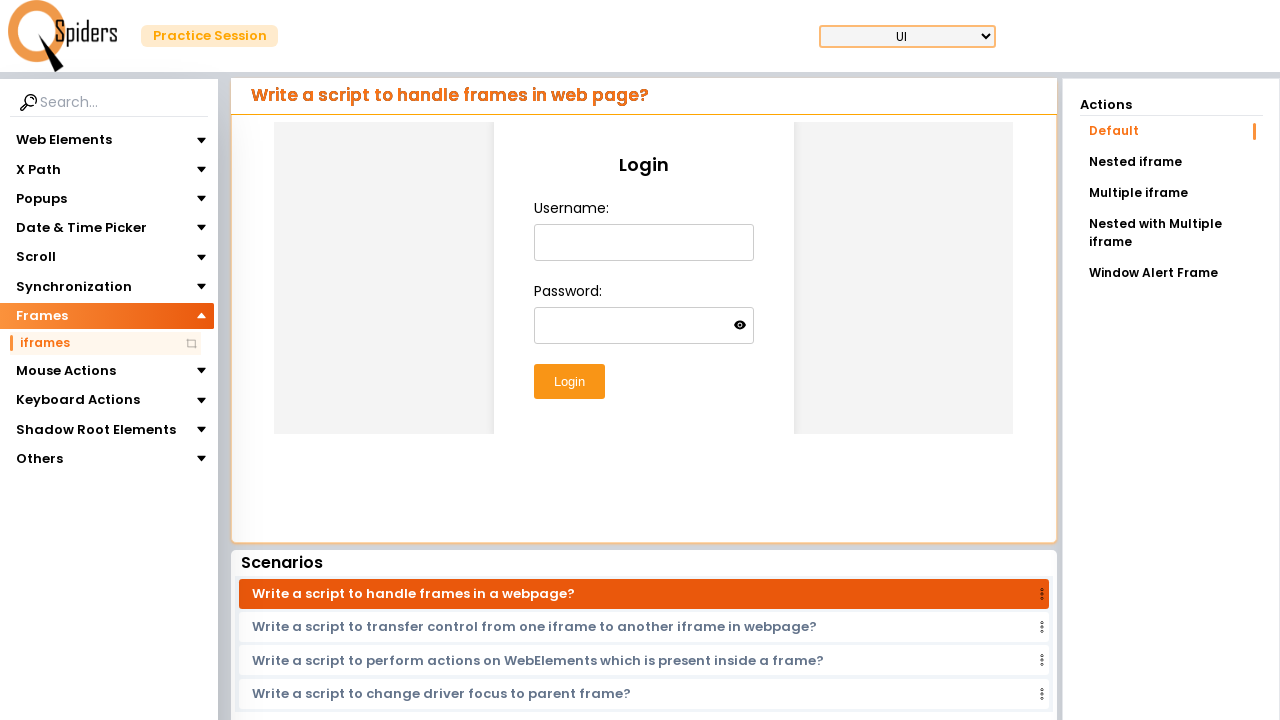

Clicked on Nested iframe option at (1171, 162) on xpath=//a[text()='Nested iframe']
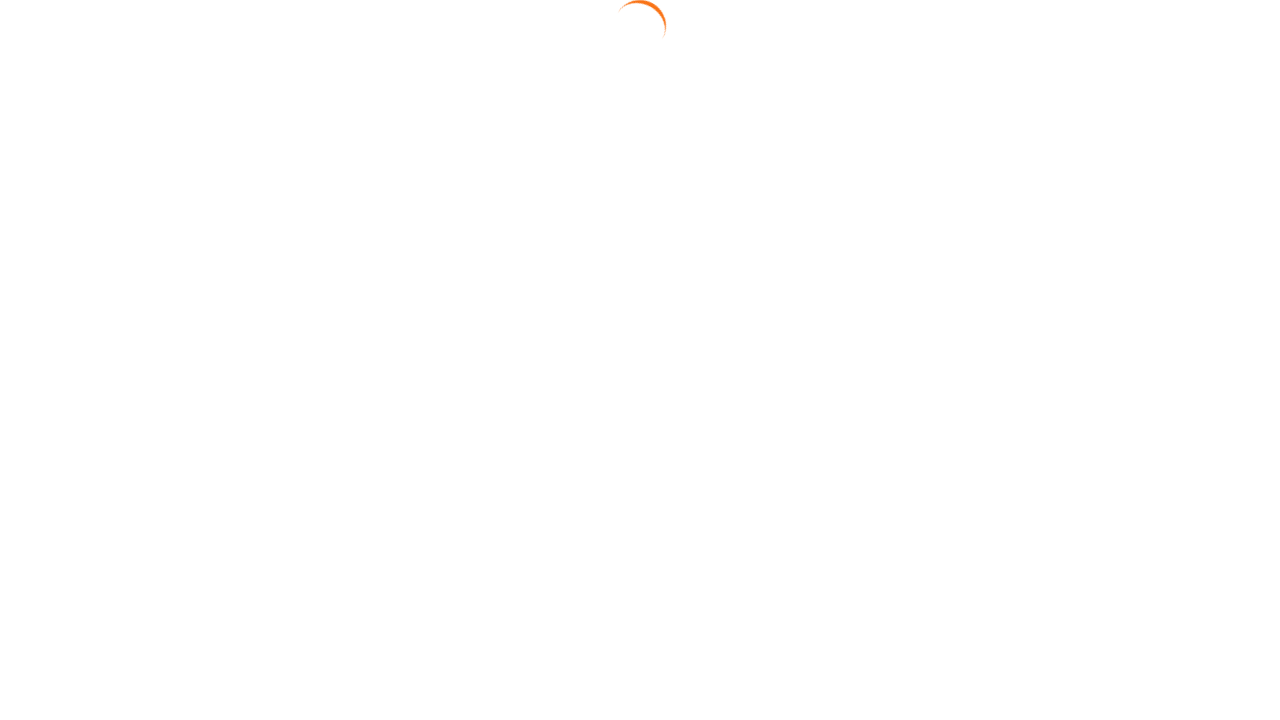

Waited for nested iframe to load
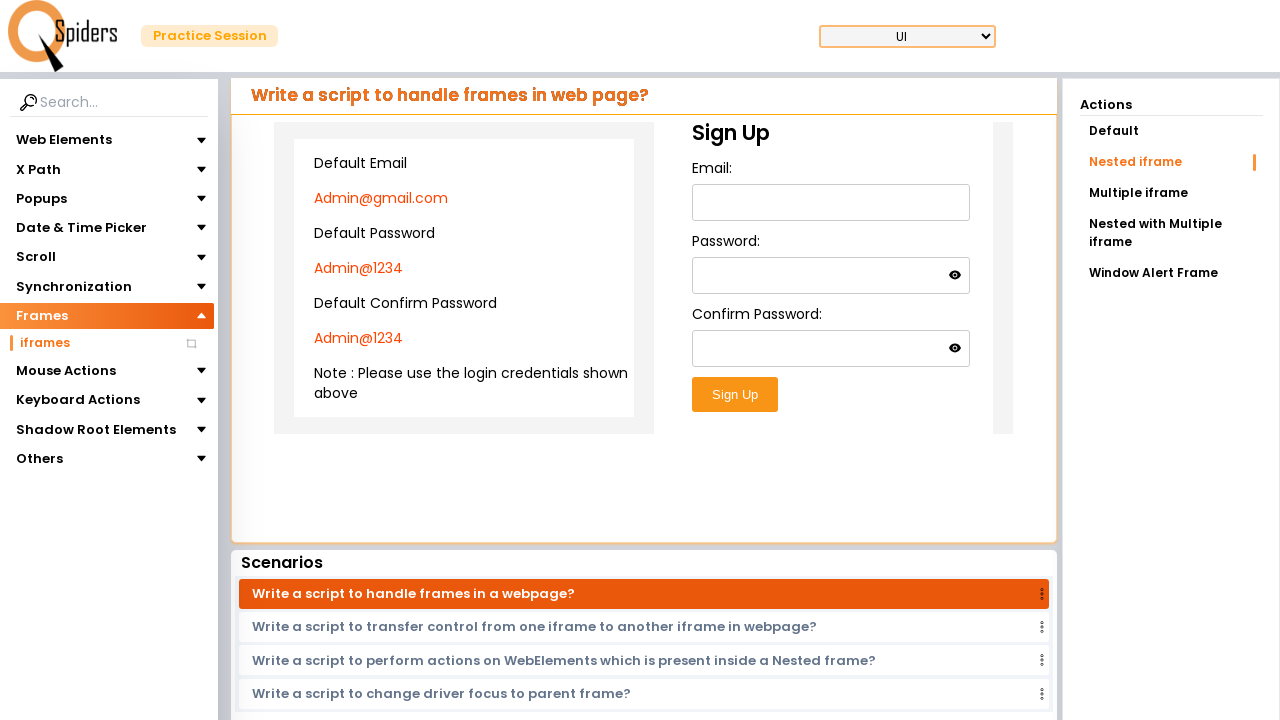

Located outer iframe
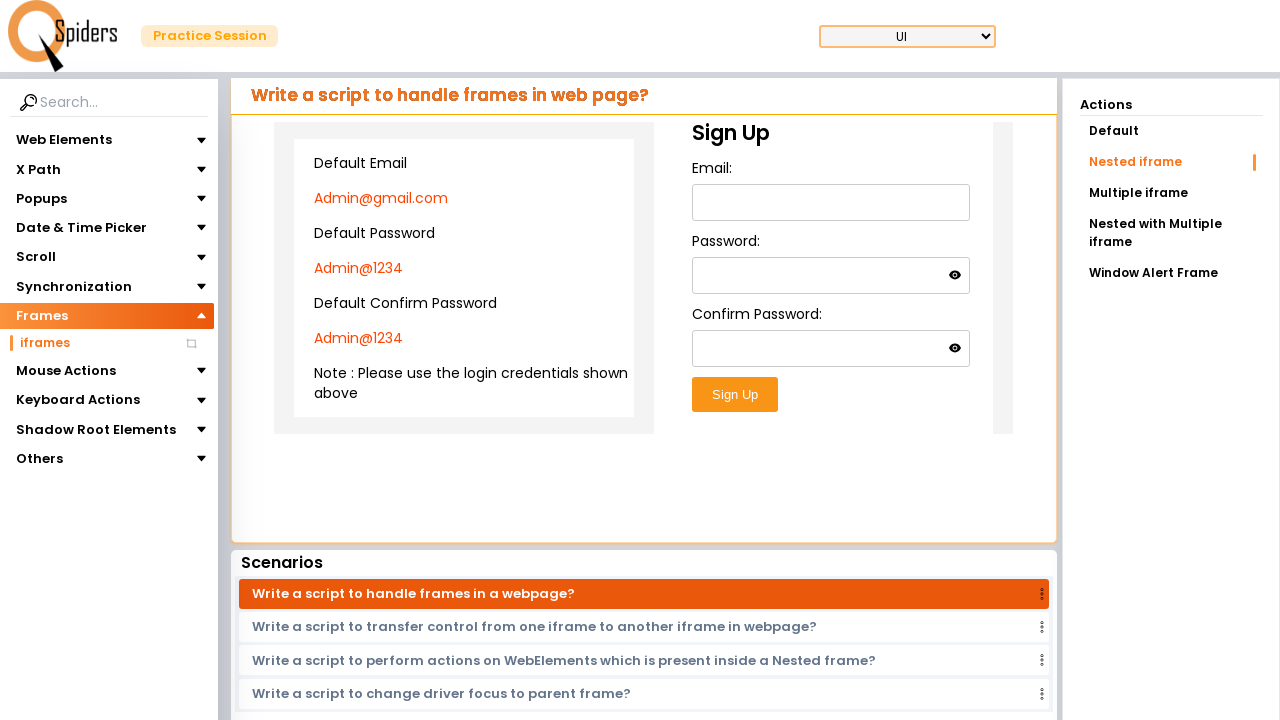

Located inner nested iframe
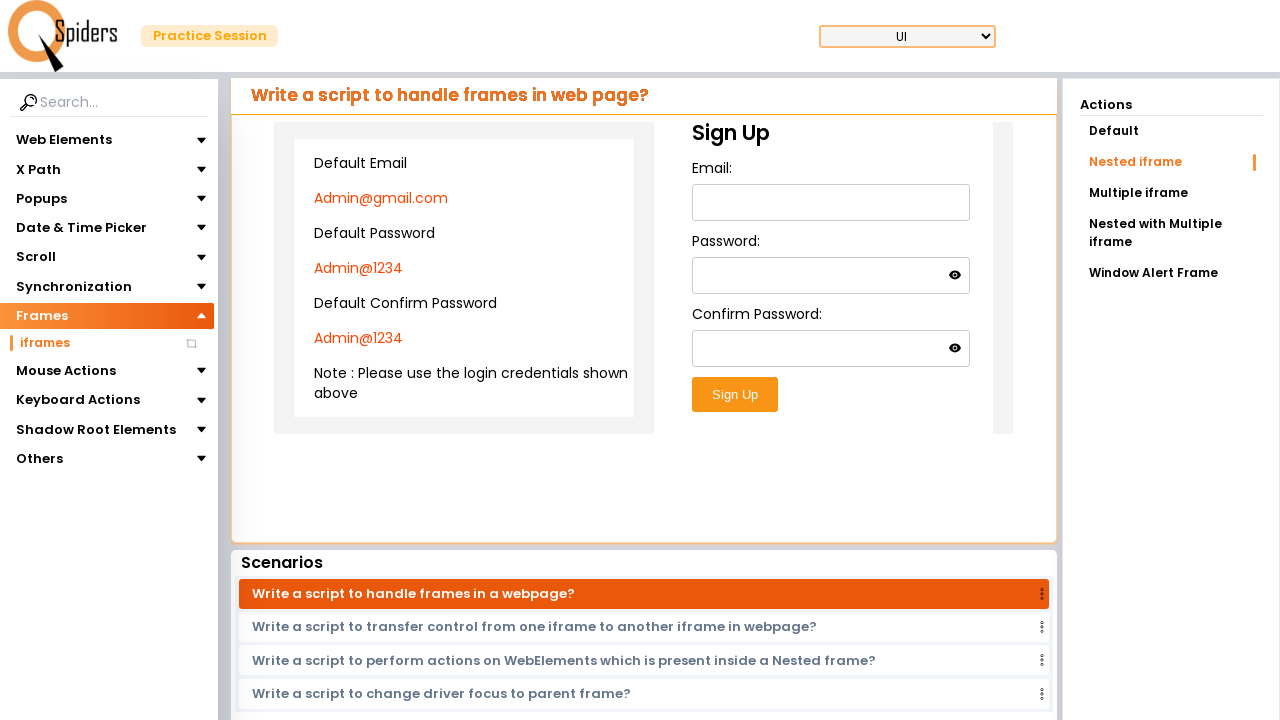

Filled email field with 'Admin@gmail.com' in nested iframe on iframe >> nth=0 >> internal:control=enter-frame >> iframe >> nth=0 >> internal:c
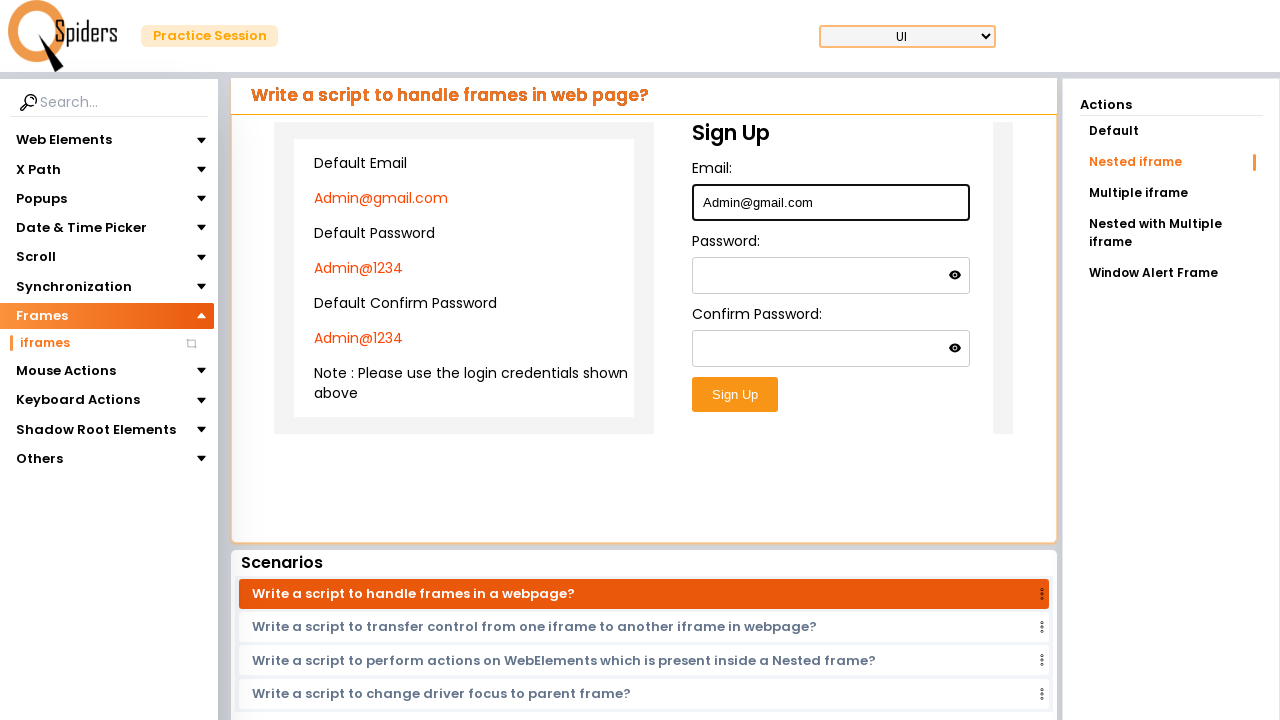

Filled password field with 'Admin@1234' in nested iframe on iframe >> nth=0 >> internal:control=enter-frame >> iframe >> nth=0 >> internal:c
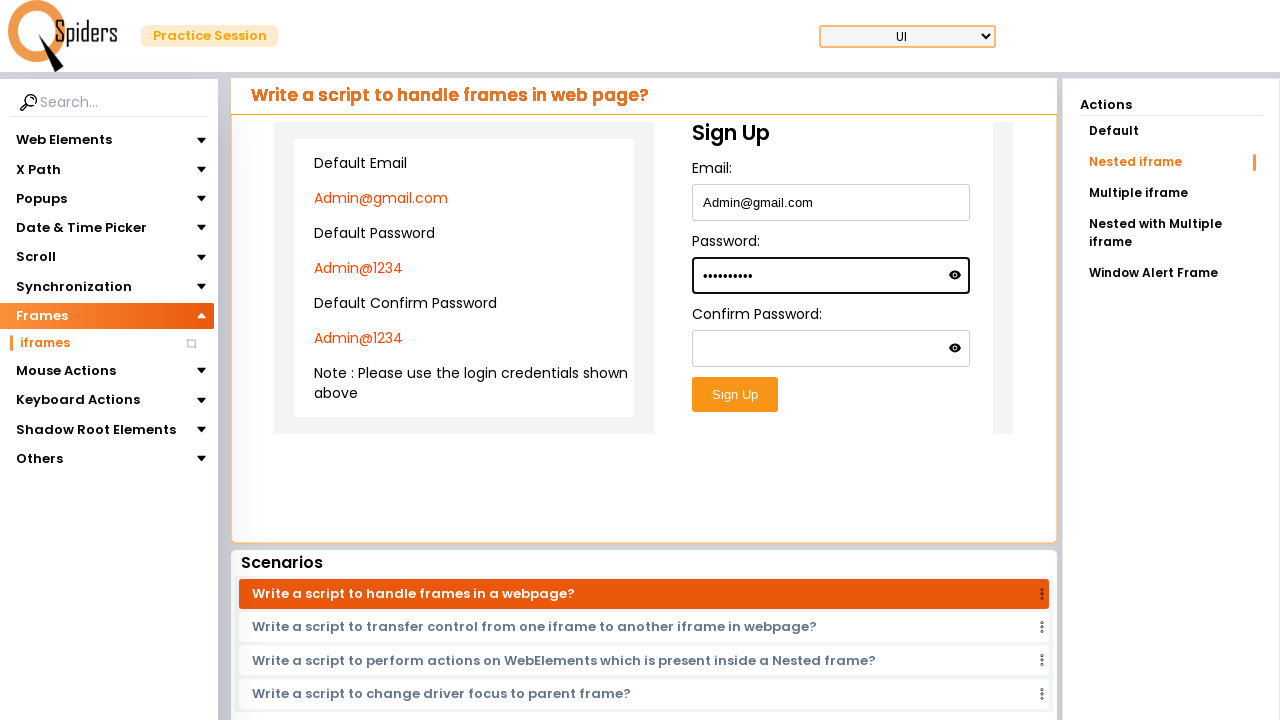

Filled confirm password field with 'Admin@1234' in nested iframe on iframe >> nth=0 >> internal:control=enter-frame >> iframe >> nth=0 >> internal:c
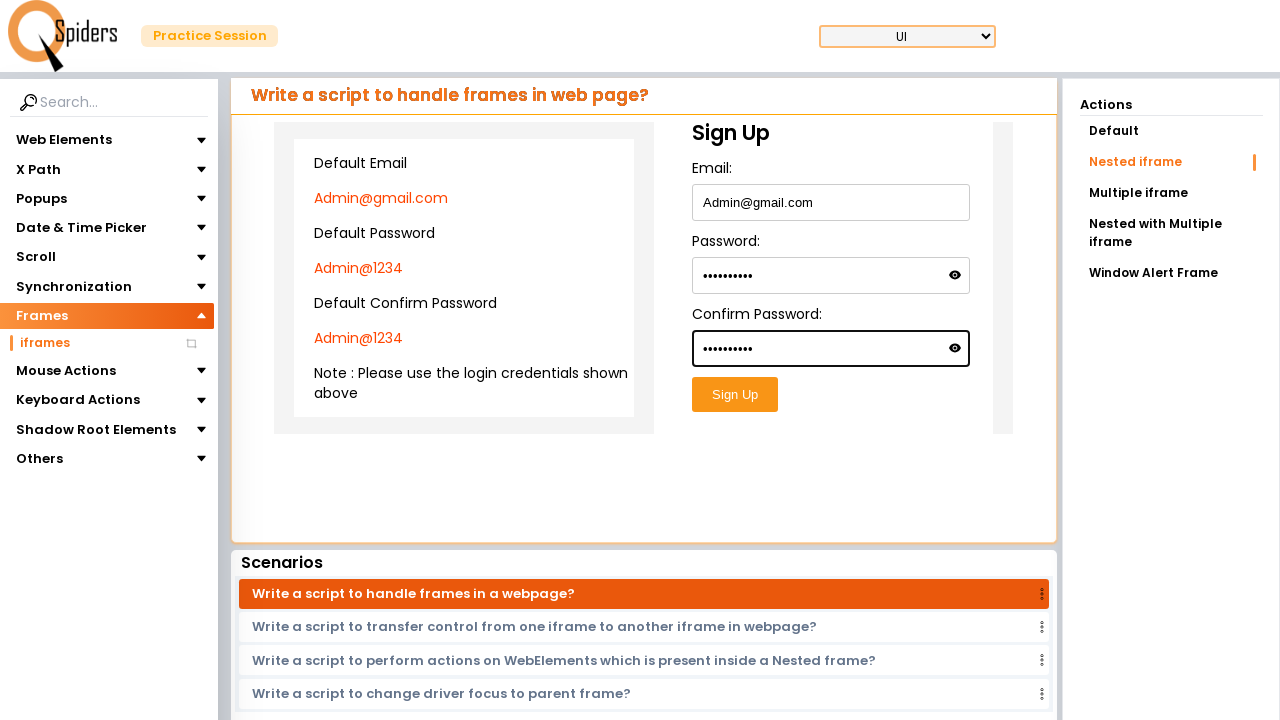

Clicked submit button on signup form at (735, 395) on iframe >> nth=0 >> internal:control=enter-frame >> iframe >> nth=0 >> internal:c
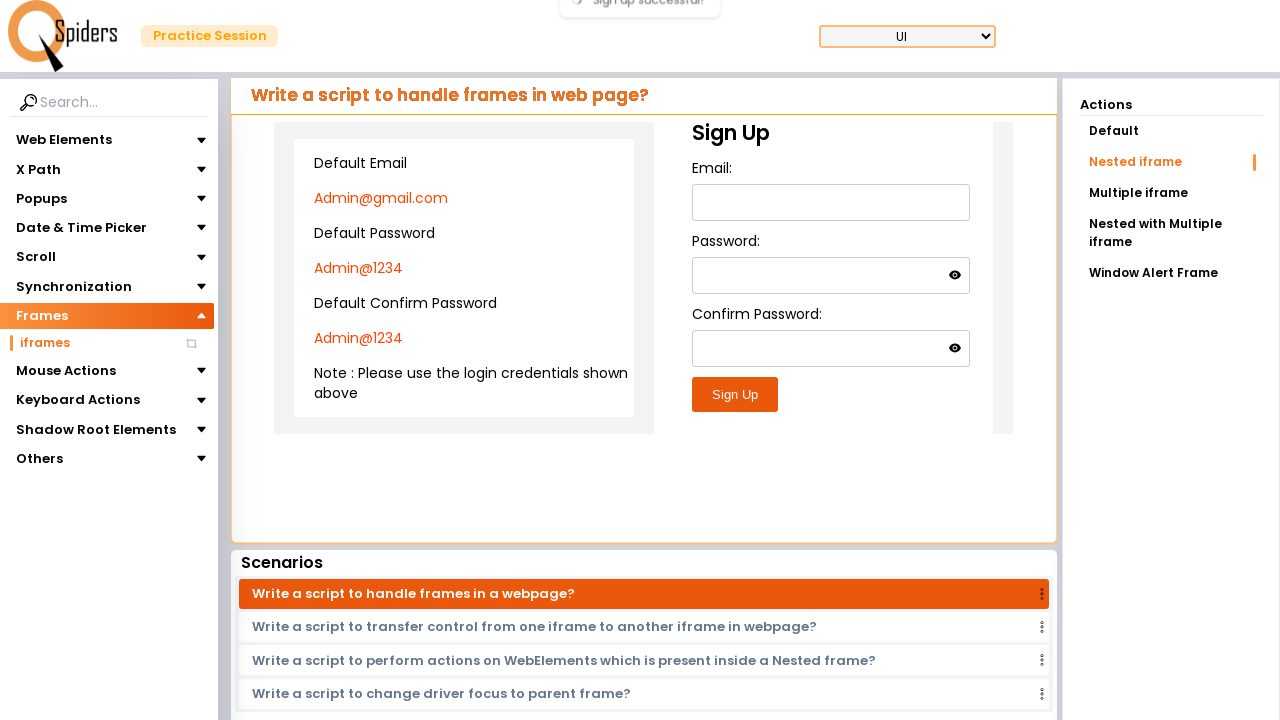

Waited for alert dialog to appear
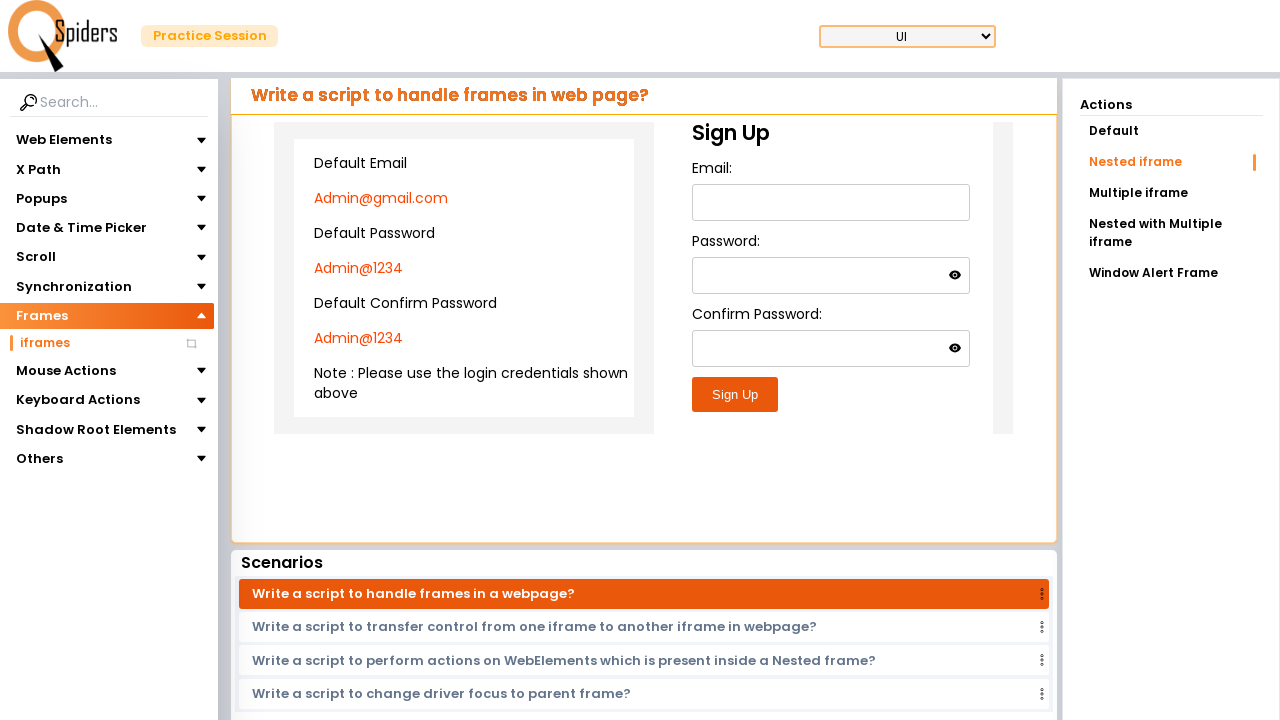

Set up alert dialog handler to accept alerts
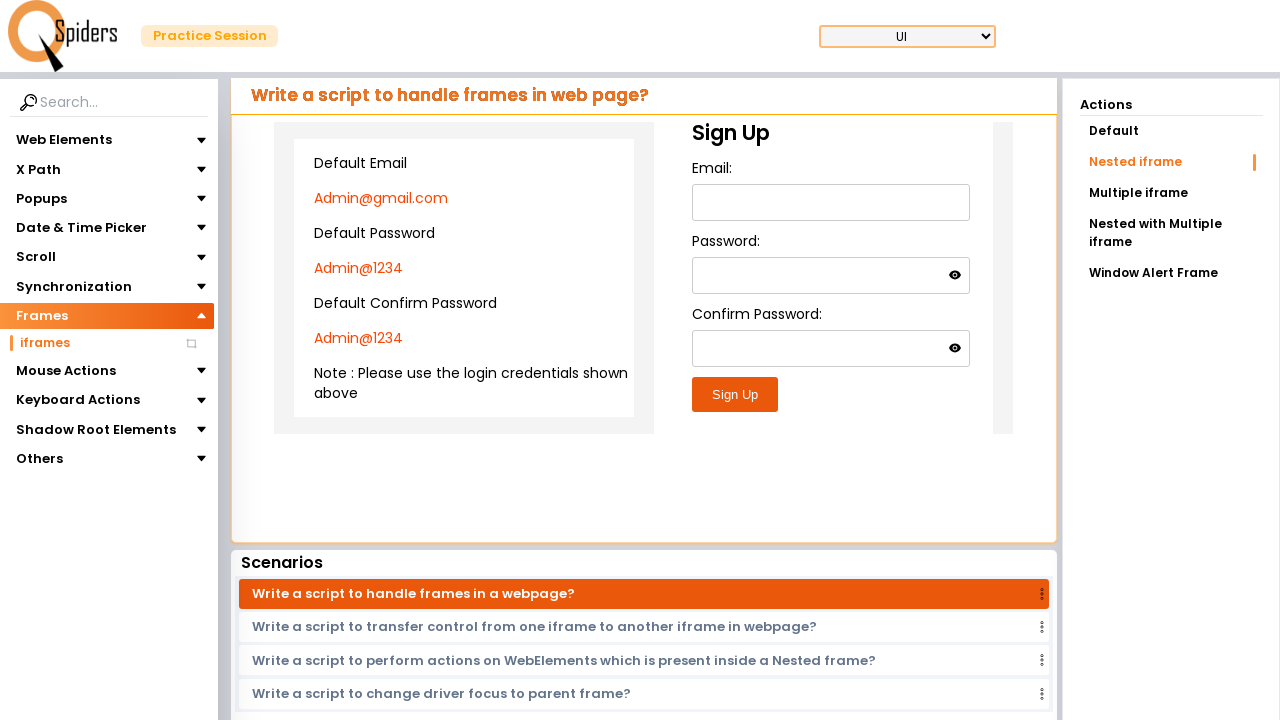

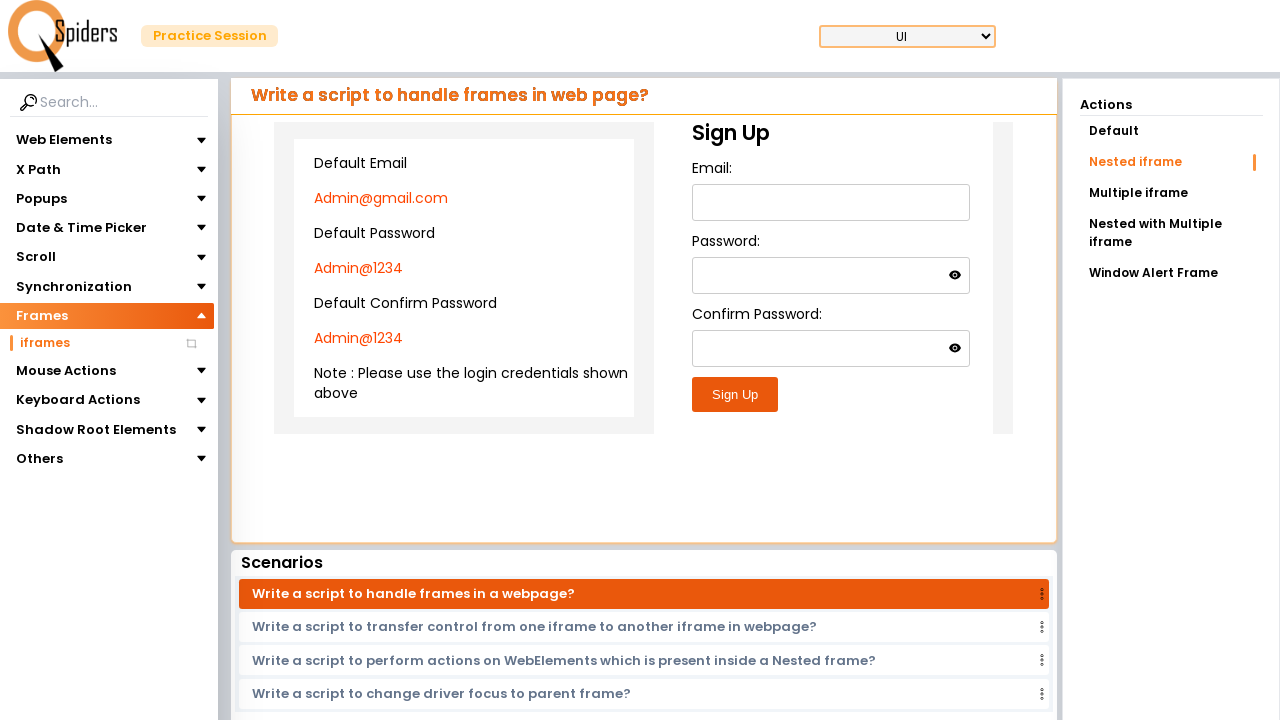